Navigates to a website that displays IP address information to verify proxy configuration

Starting URL: https://whatismyipaddress.com/

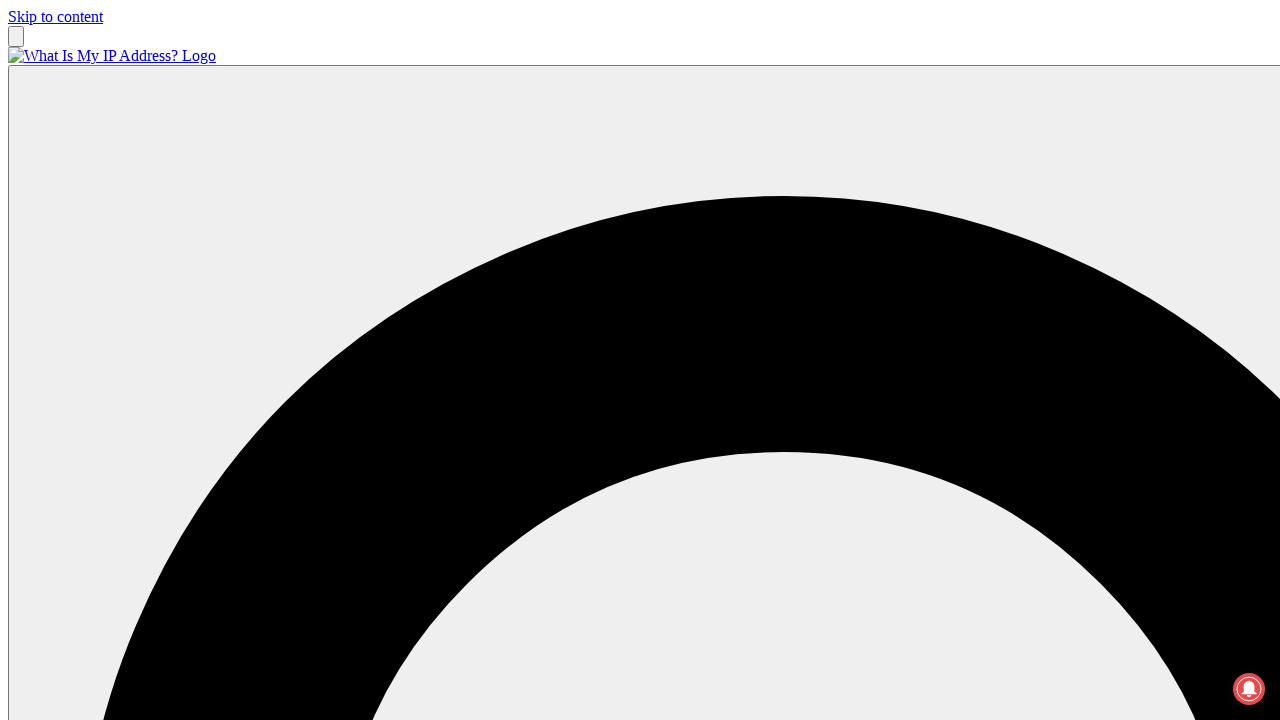

Navigated to whatismyipaddress.com to check IP address information
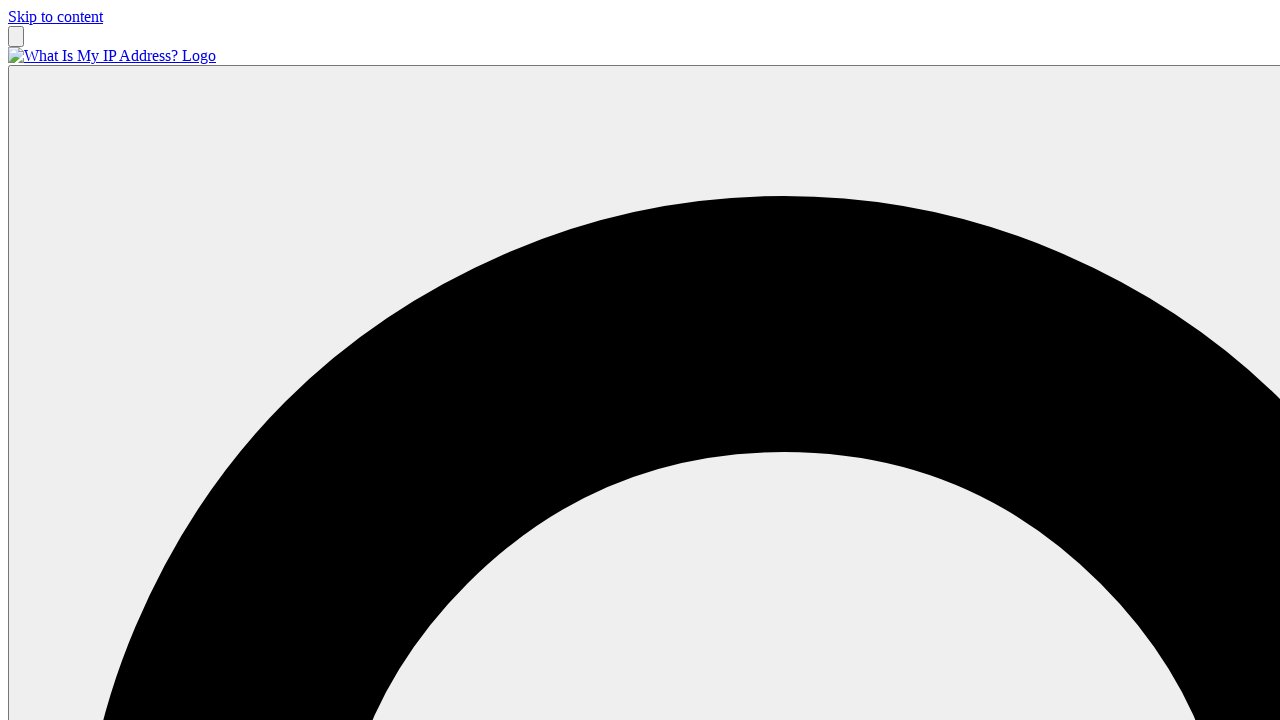

Page loaded completely with all network requests finished
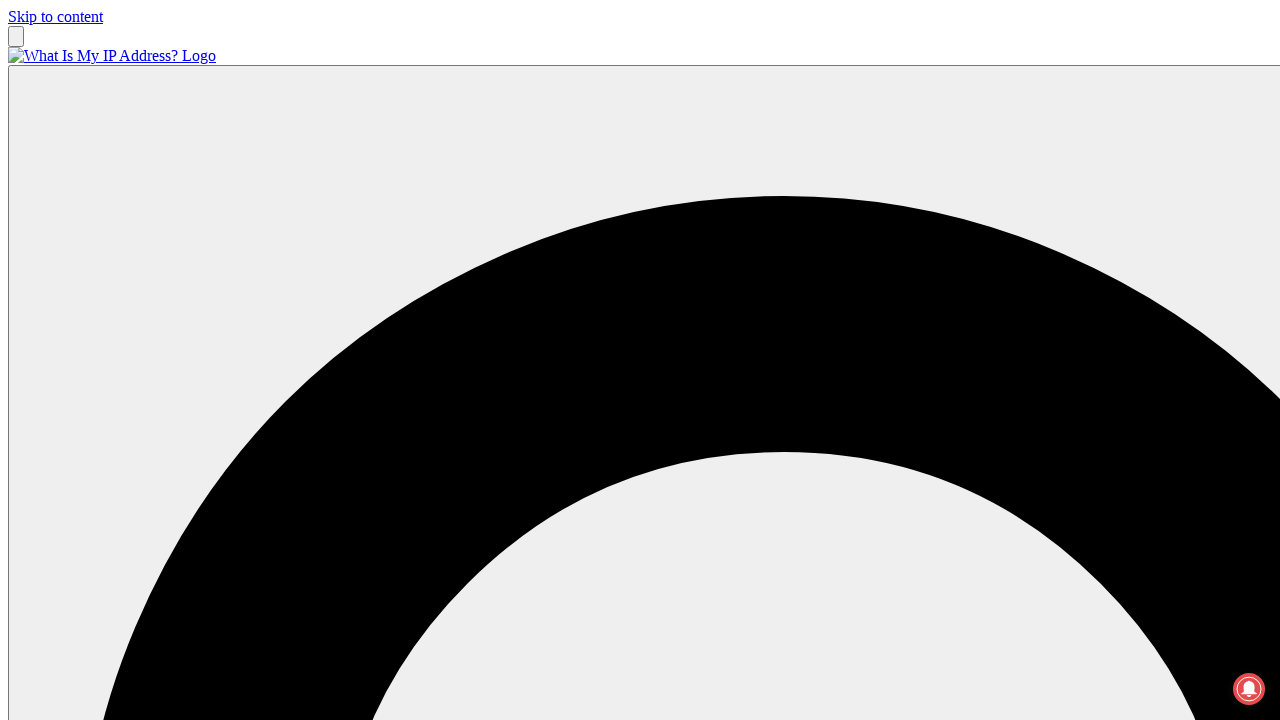

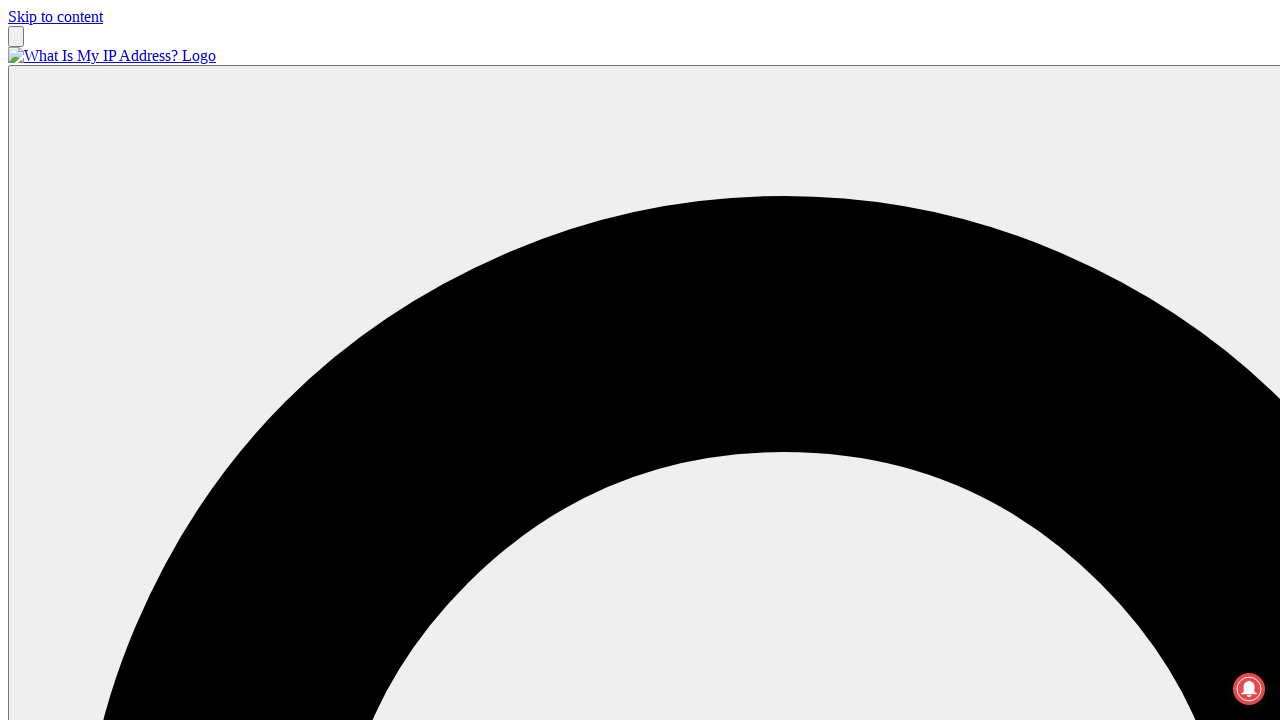